Tests Officeworks registration form by filling in user details including name, phone, email and password fields

Starting URL: https://www.officeworks.com.au/register

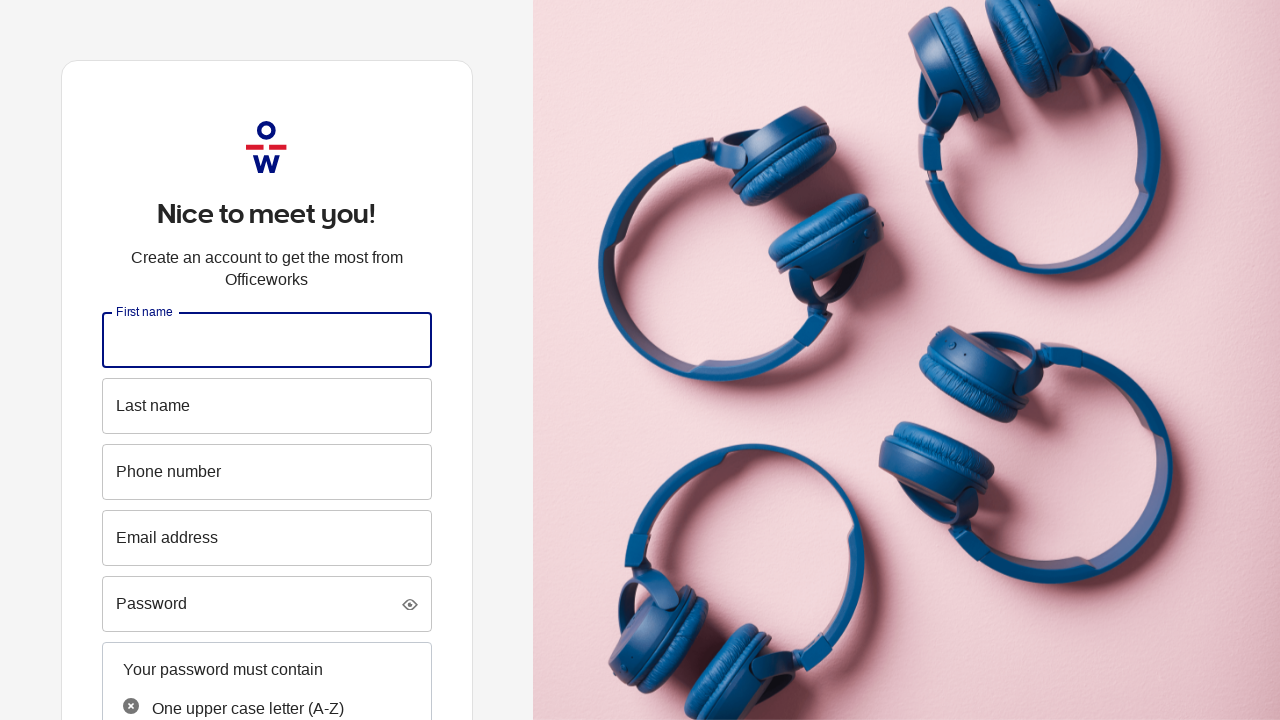

Filled first name field with 'John' on #firstname
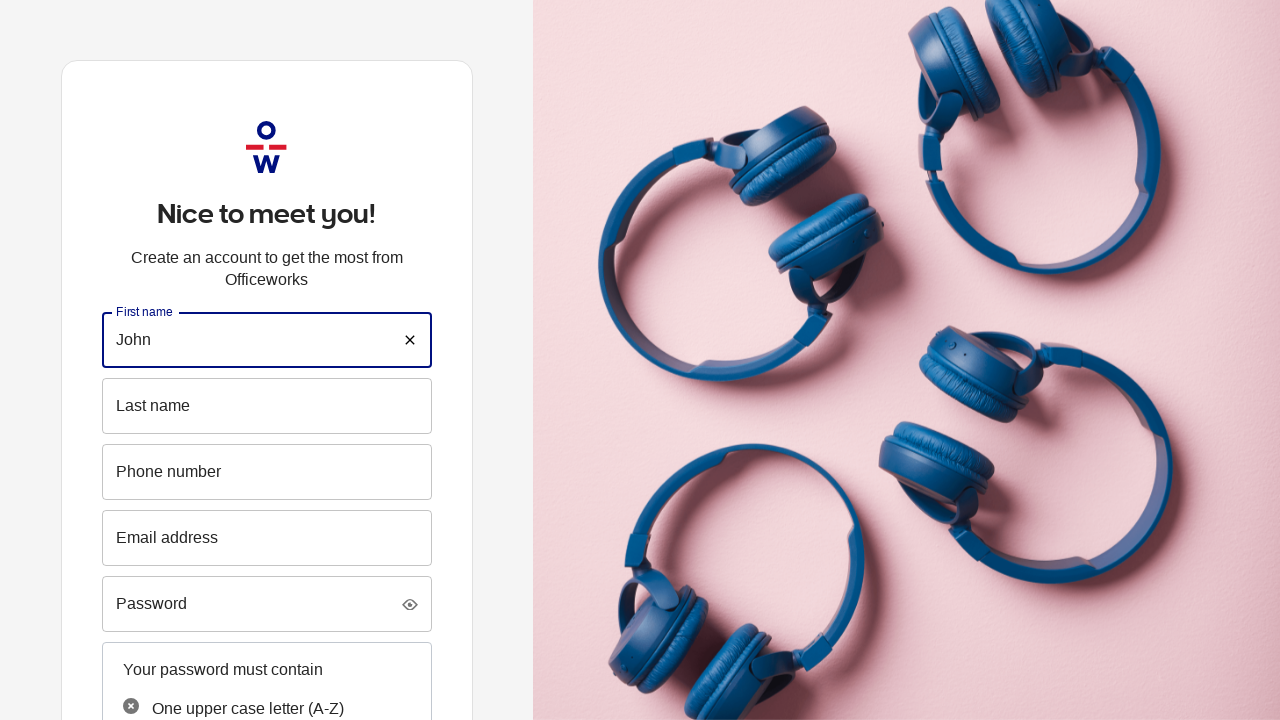

Filled last name field with 'Smith' on #lastname
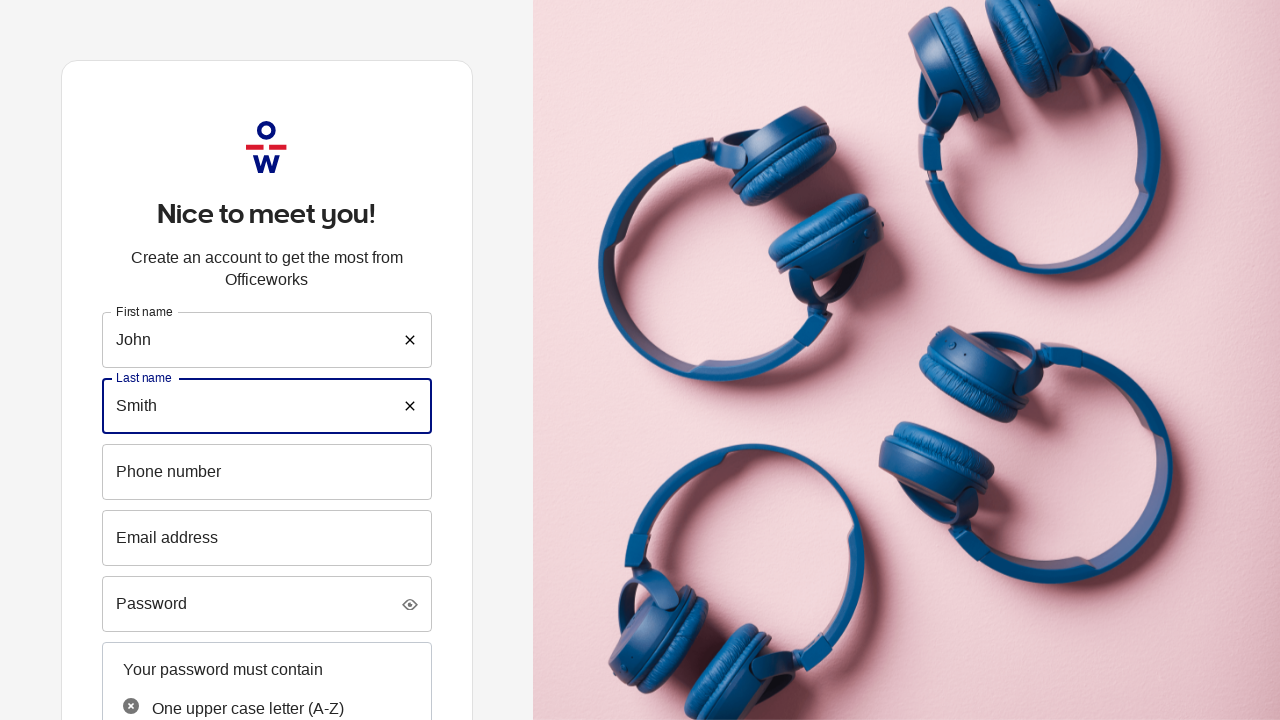

Filled phone number field with '0412345678' on input#phoneNumber
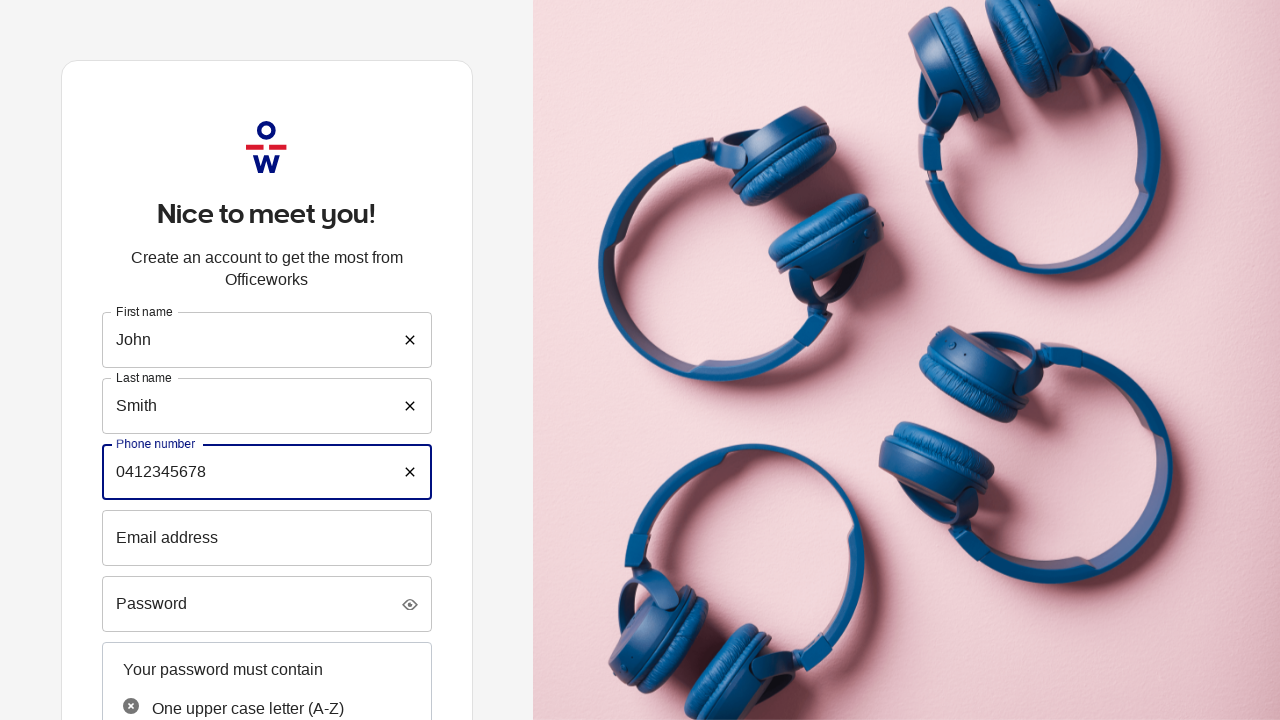

Filled email field with 'testuser543@example.com' on //input[@id='email']
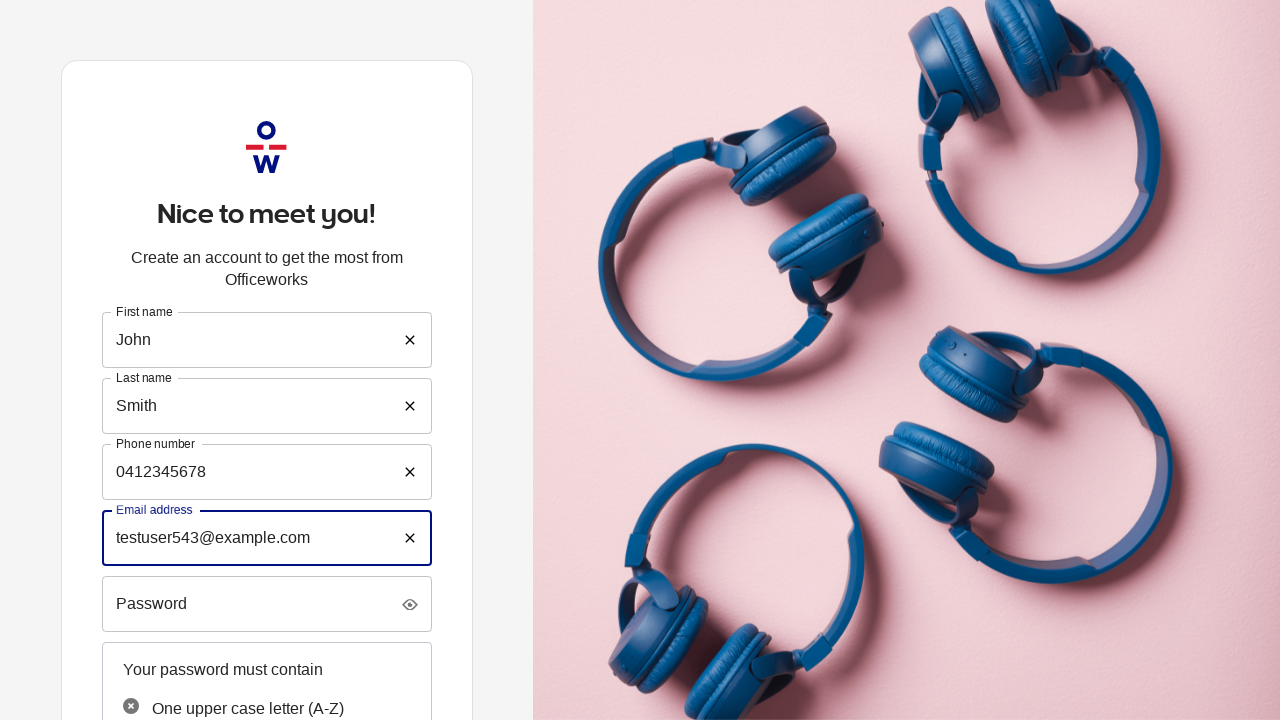

Filled password field with 'TestPass@2024' on input#password
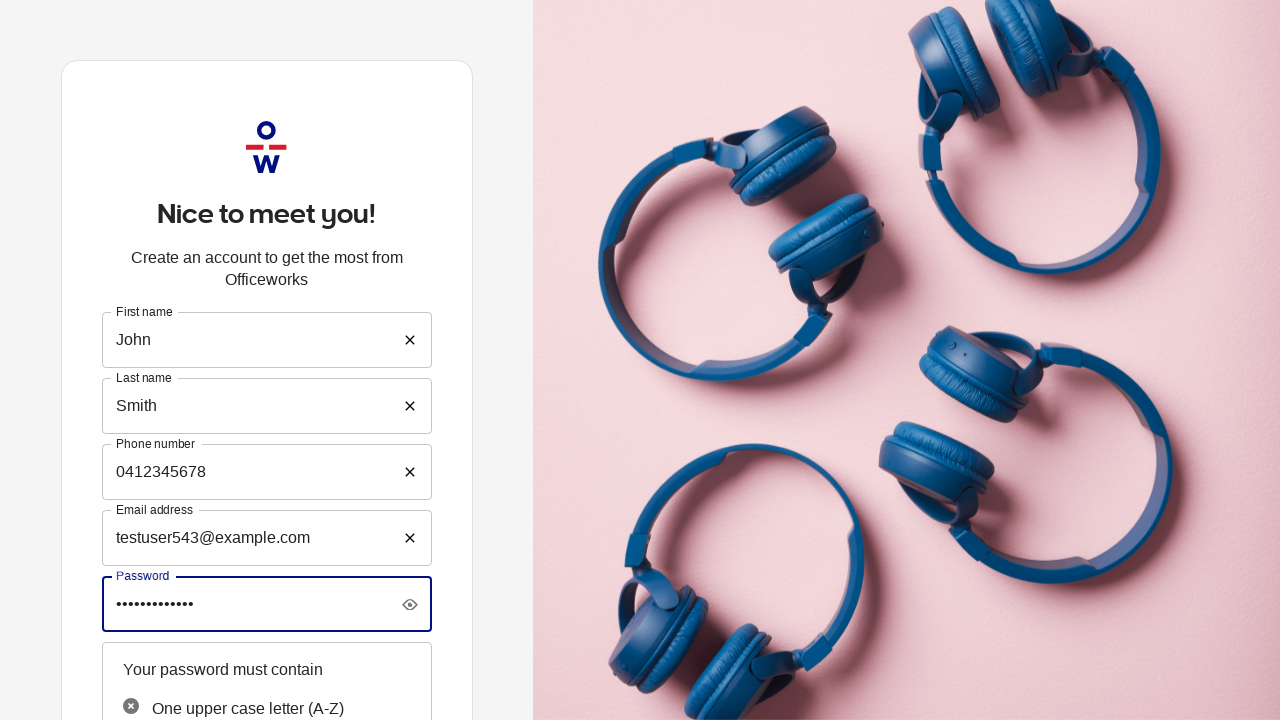

Filled confirm password field with 'TestPass@2024' on input#confirmPassword
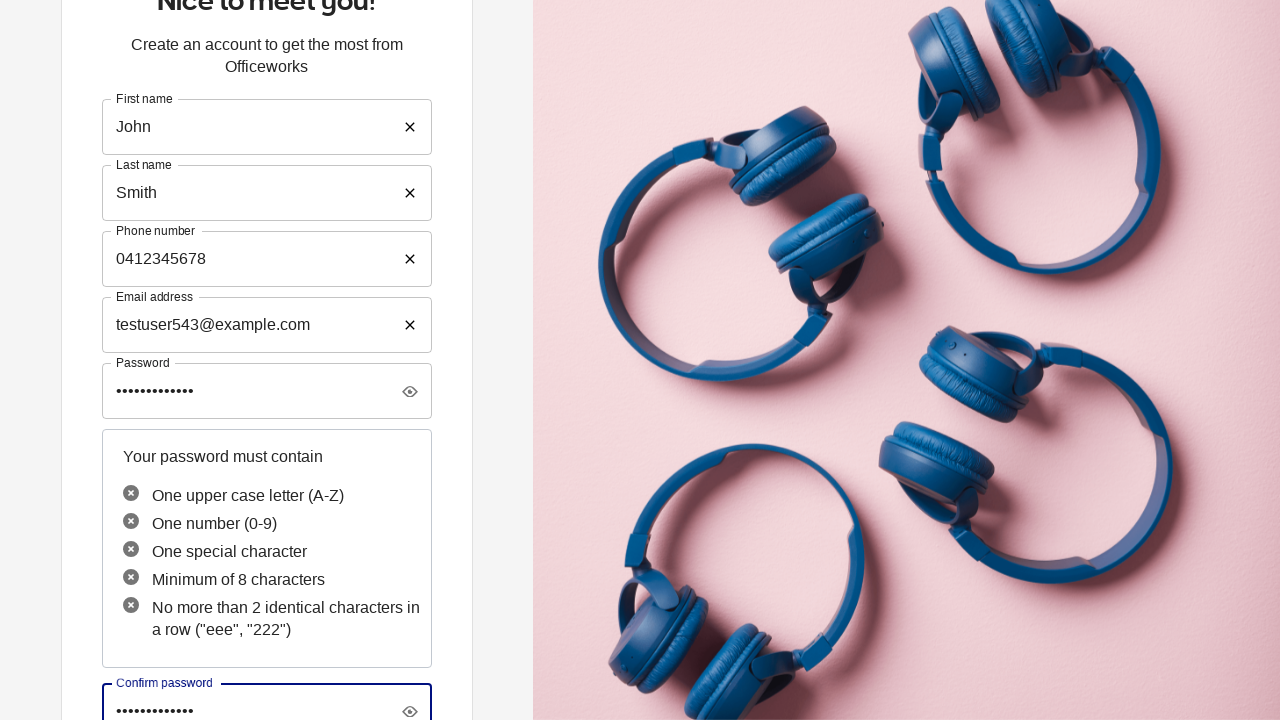

Clicked create account button to submit registration form at (267, 525) on xpath=//button[@type='submit']
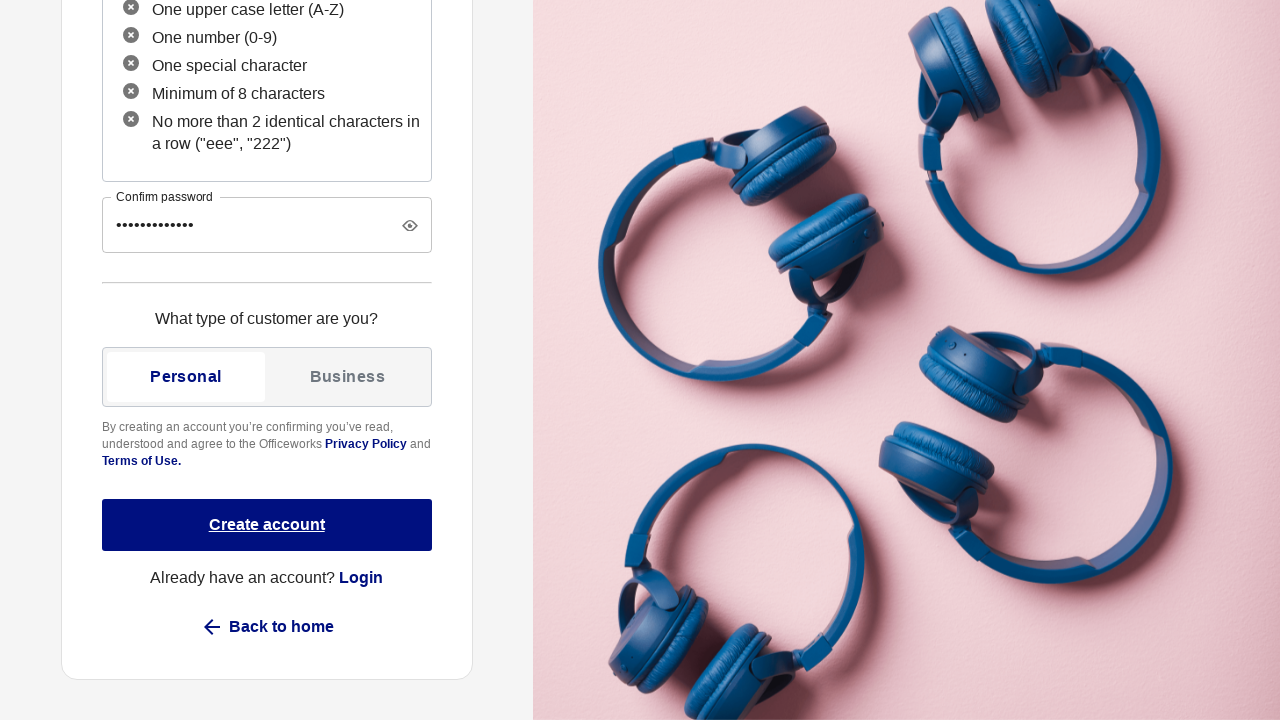

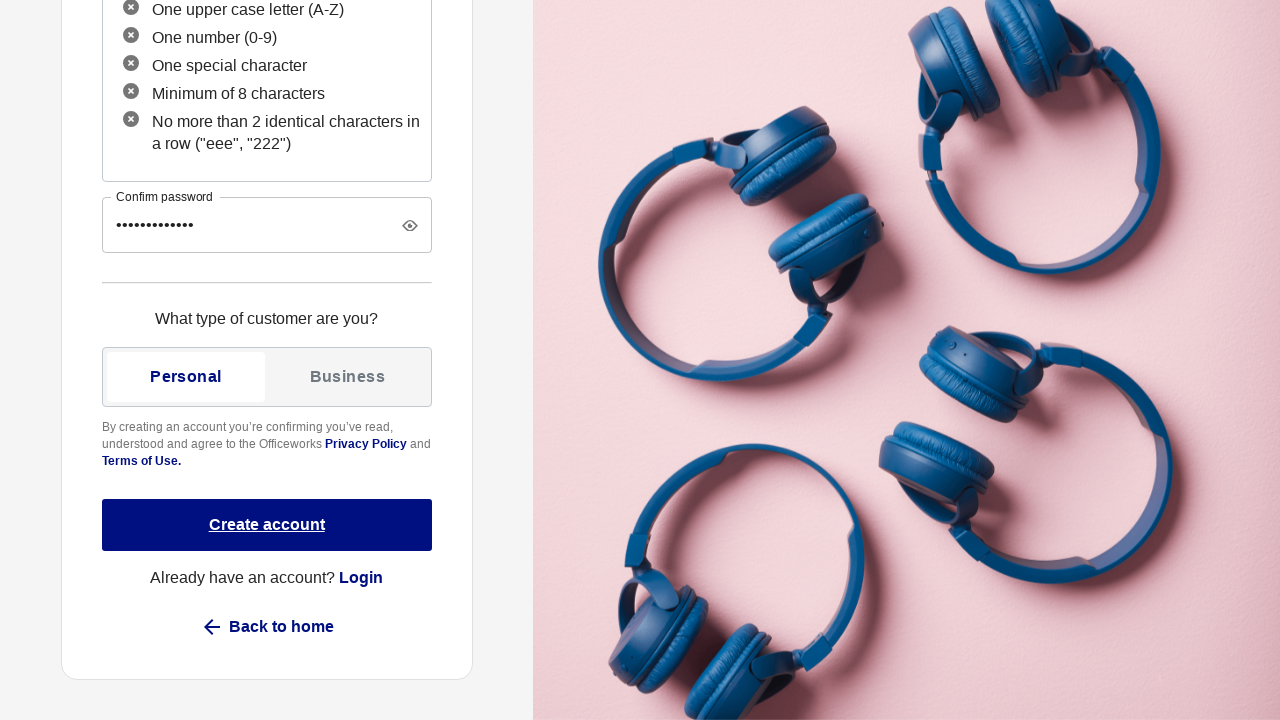